Opens USPS homepage and clicks on the Send Mail & Packages link, then verifies the page title.

Starting URL: https://www.usps.com/

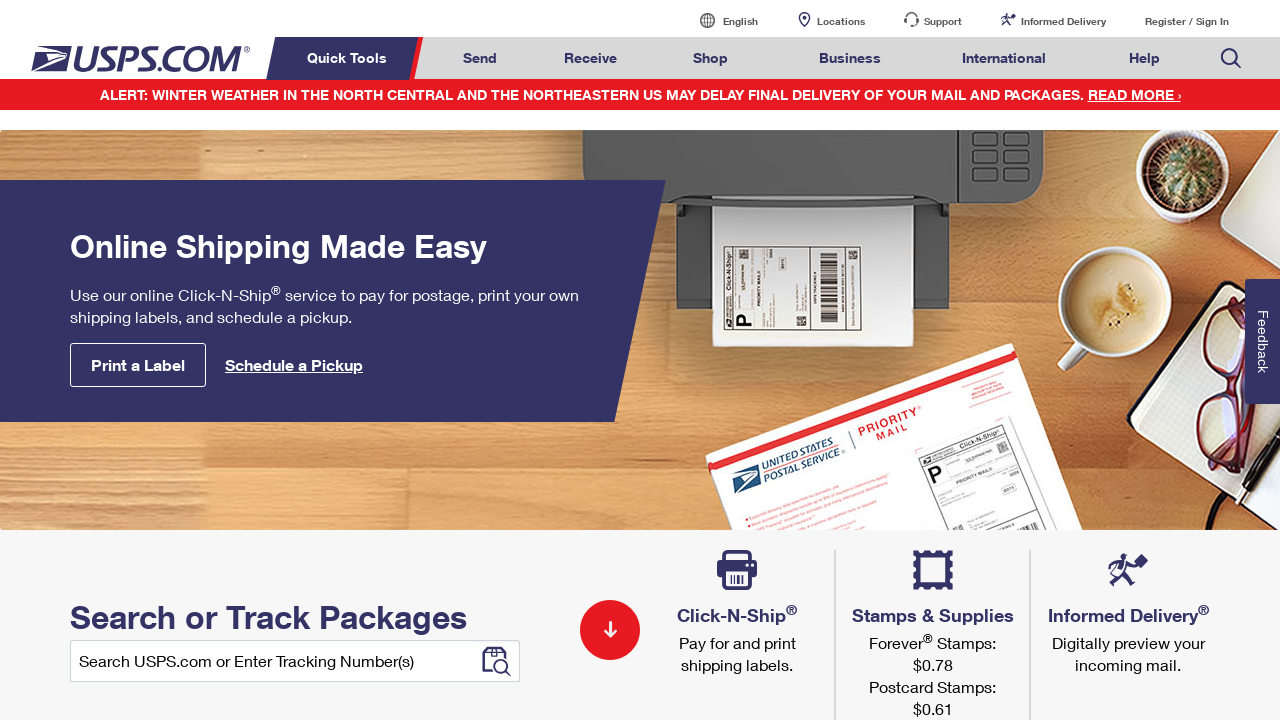

Navigated to USPS homepage
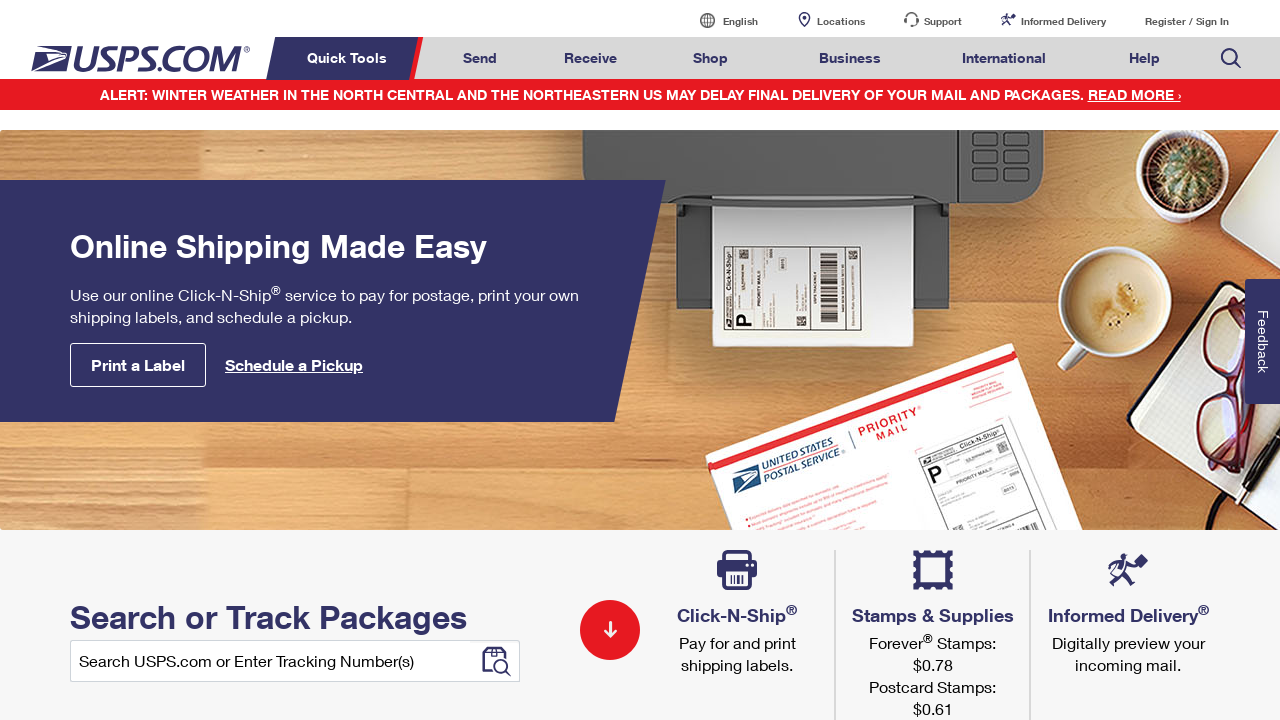

Clicked on Send Mail & Packages link at (480, 58) on a#mail-ship-width
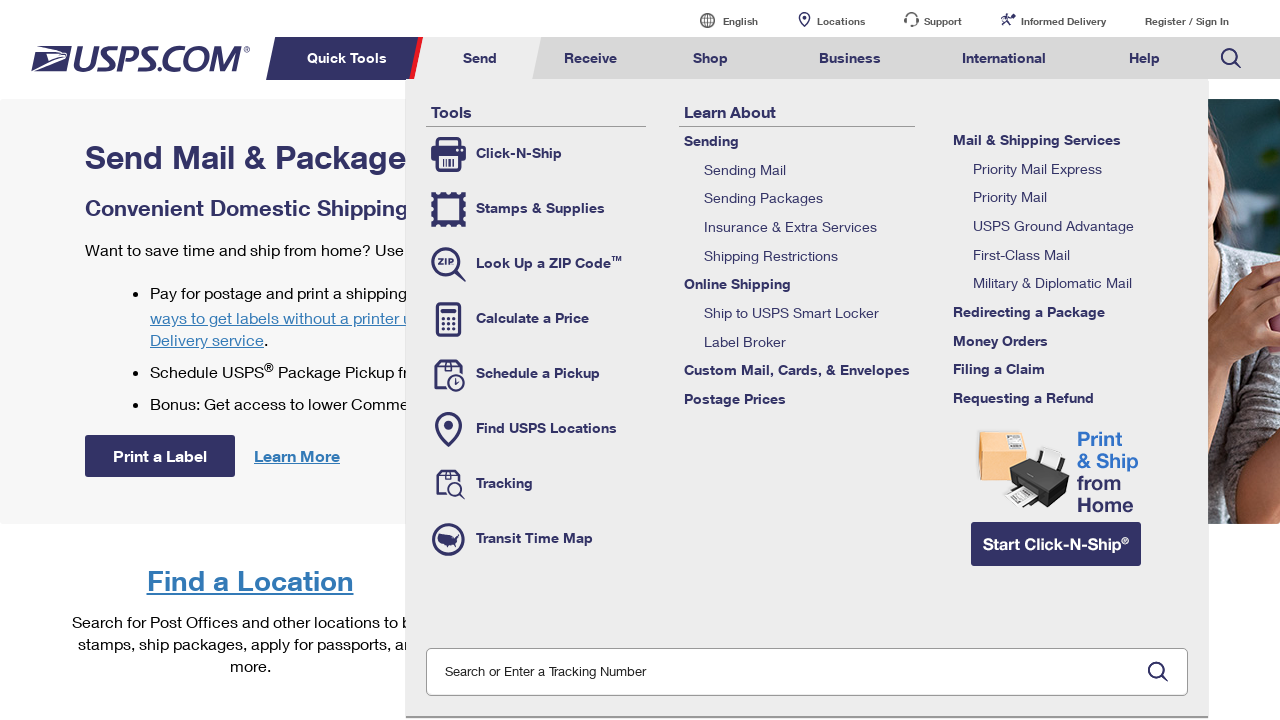

Verified page title is 'Send Mail & Packages | USPS'
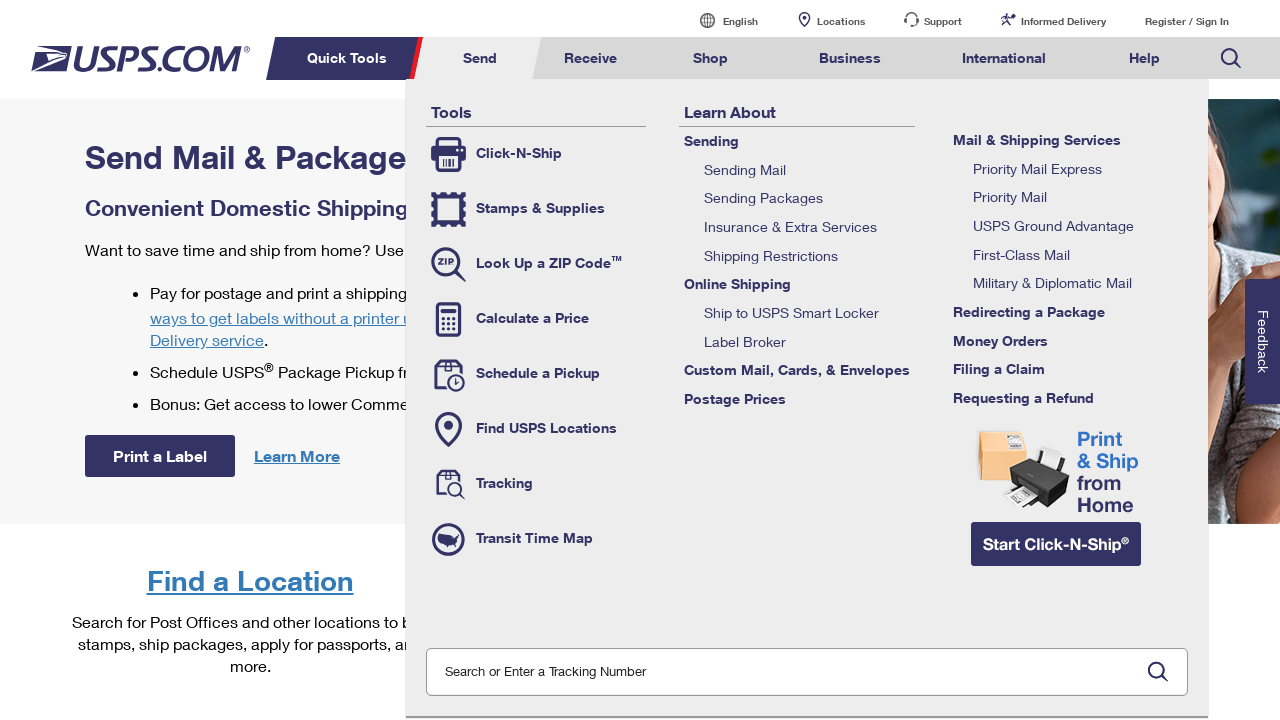

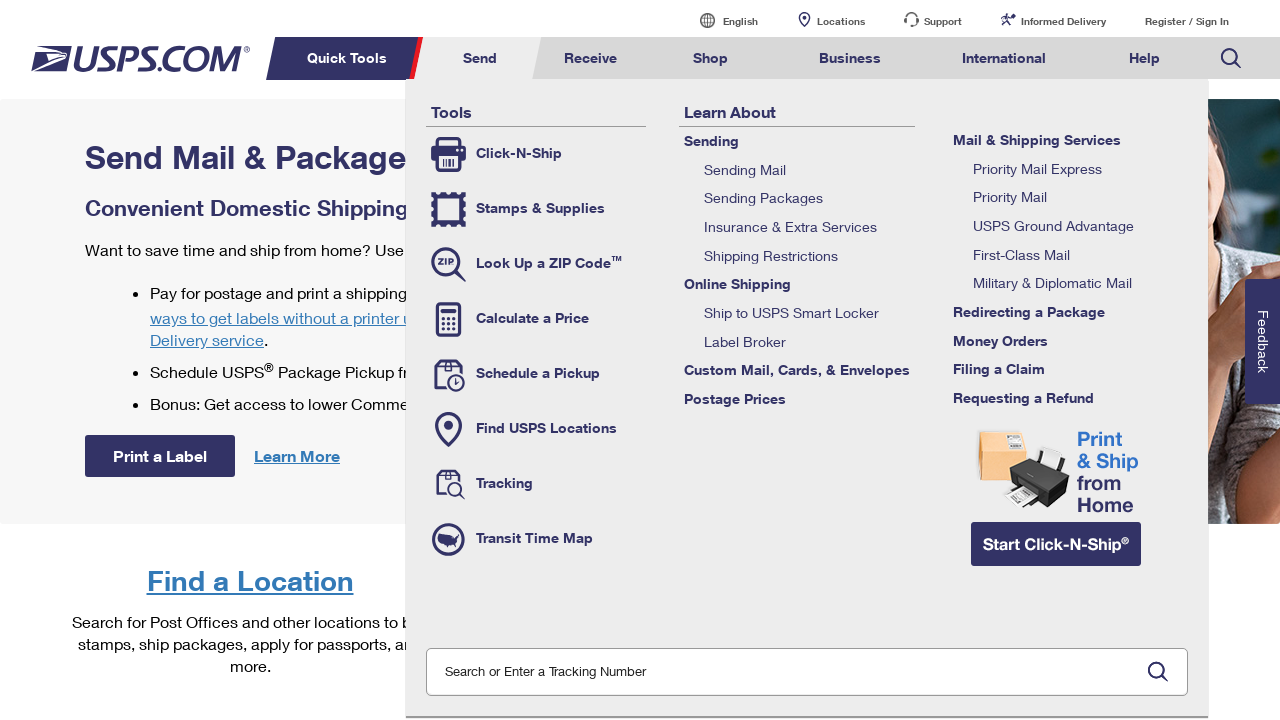